Tests fake alert dialog functionality by clicking the fake alert button, verifying the dialog appears, and closing it by clicking OK. Also tests the modal dialog button.

Starting URL: https://testpages.eviltester.com/styled/alerts/fake-alert-test.html

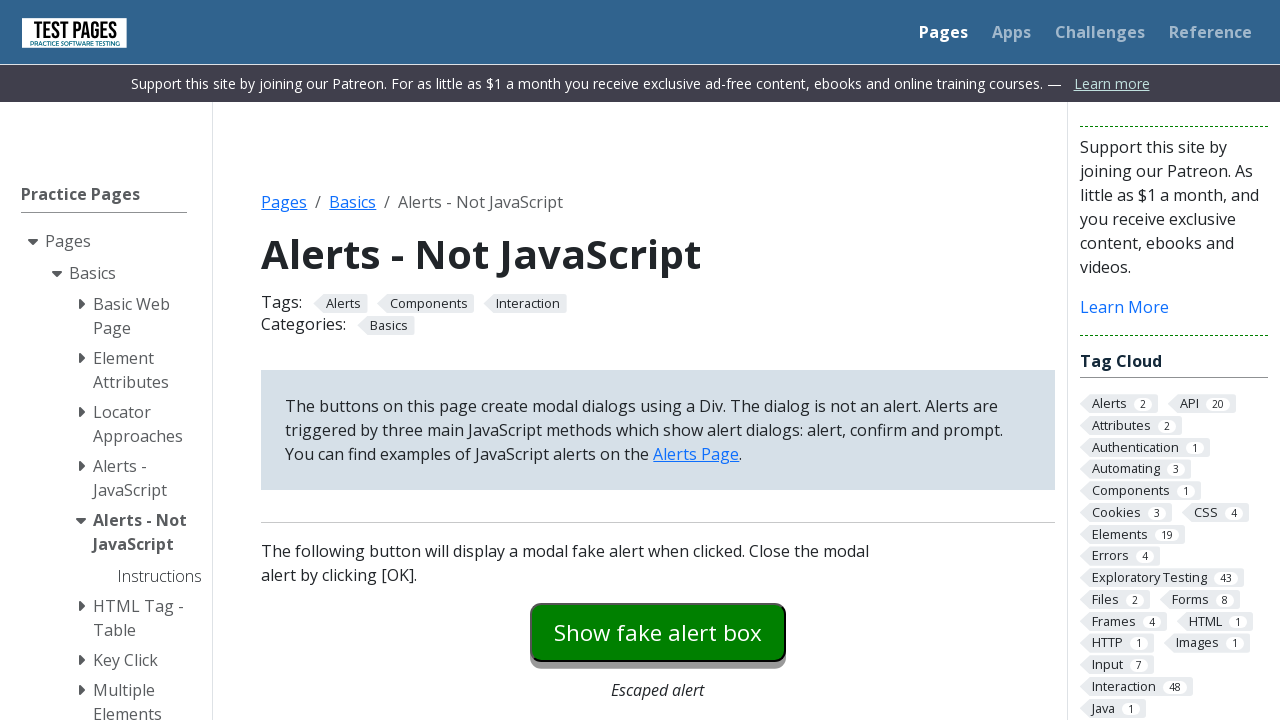

Clicked fake alert button at (658, 632) on #fakealert
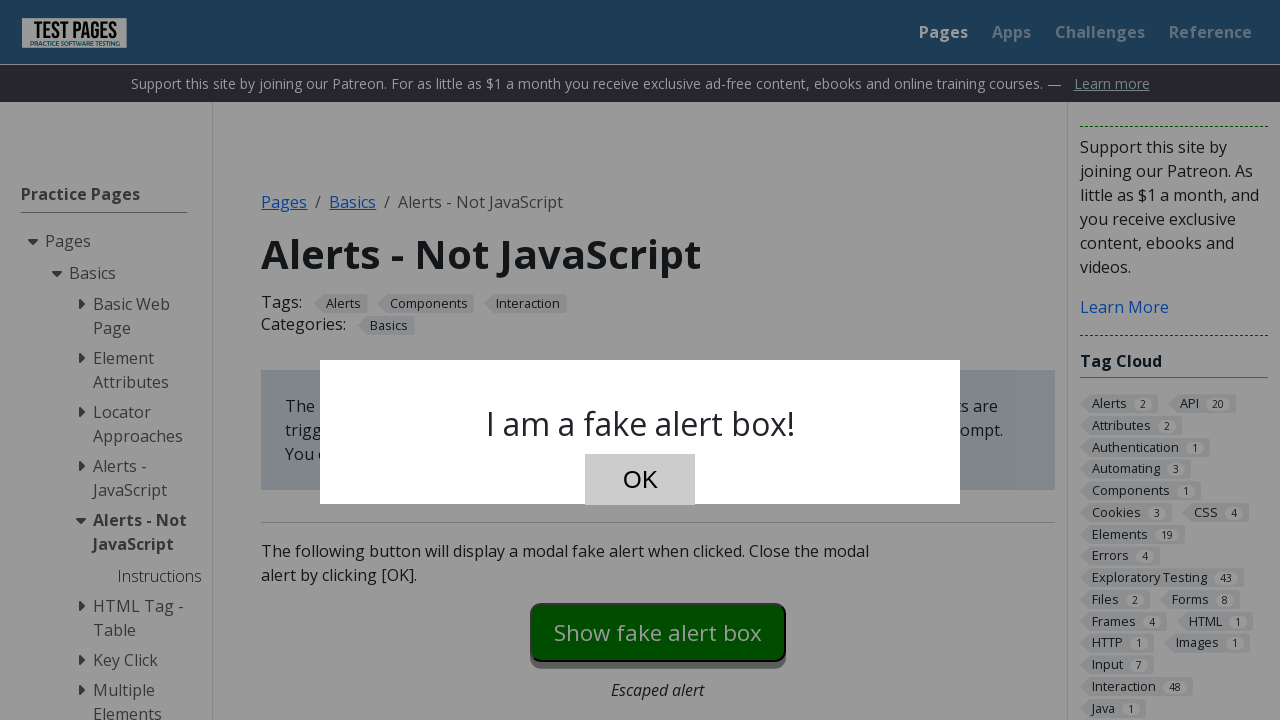

Fake alert dialog appeared
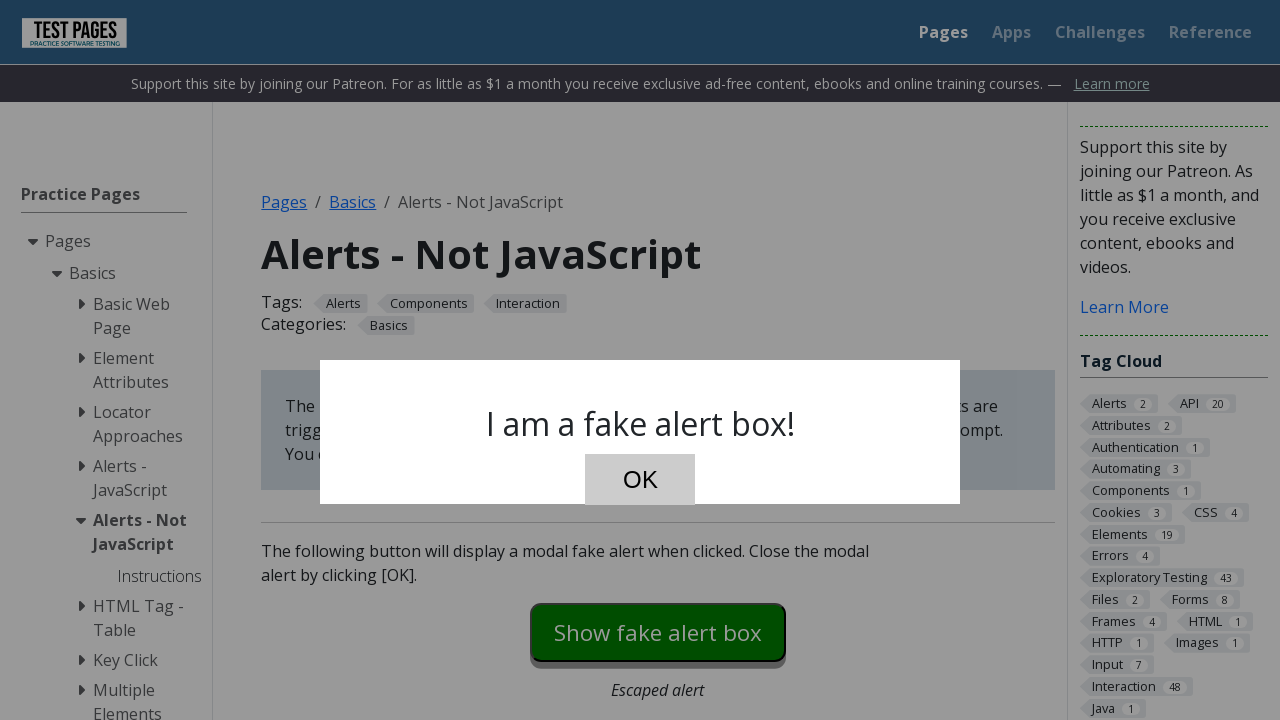

Clicked OK button to close fake alert dialog at (640, 480) on #dialog-ok
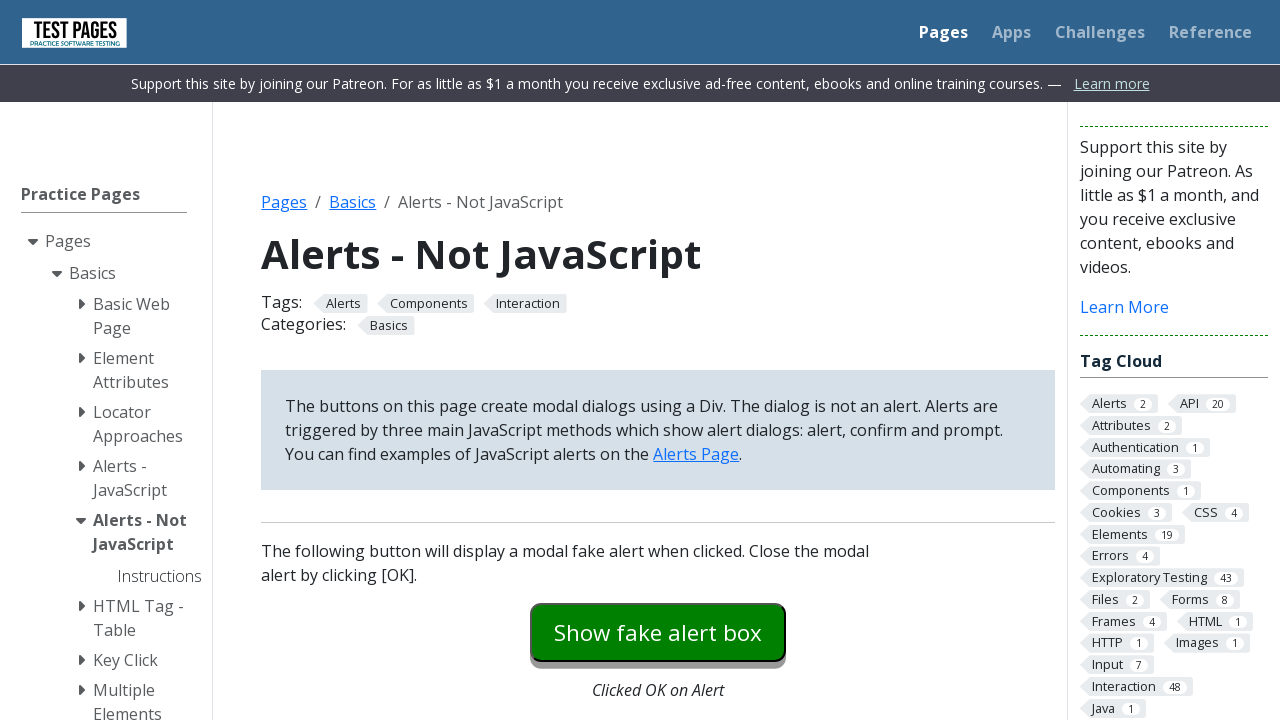

Clicked show modal dialog button at (658, 360) on #modaldialog
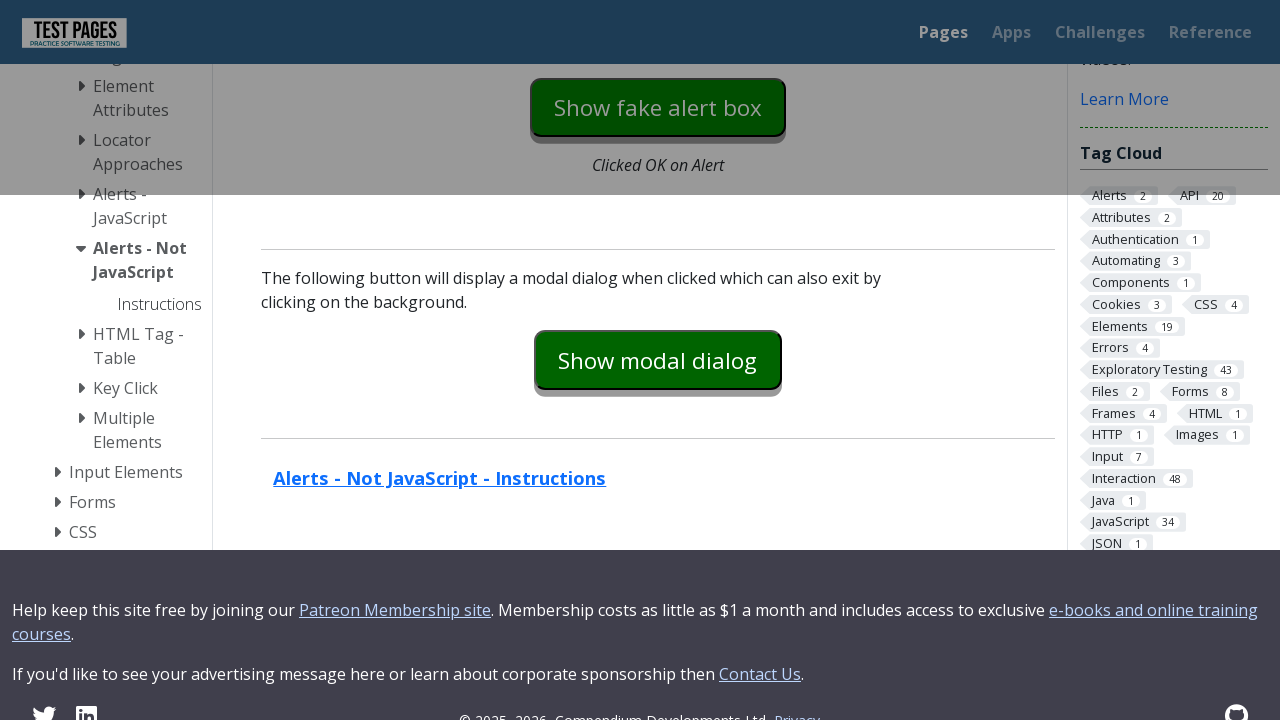

Modal dialog appeared
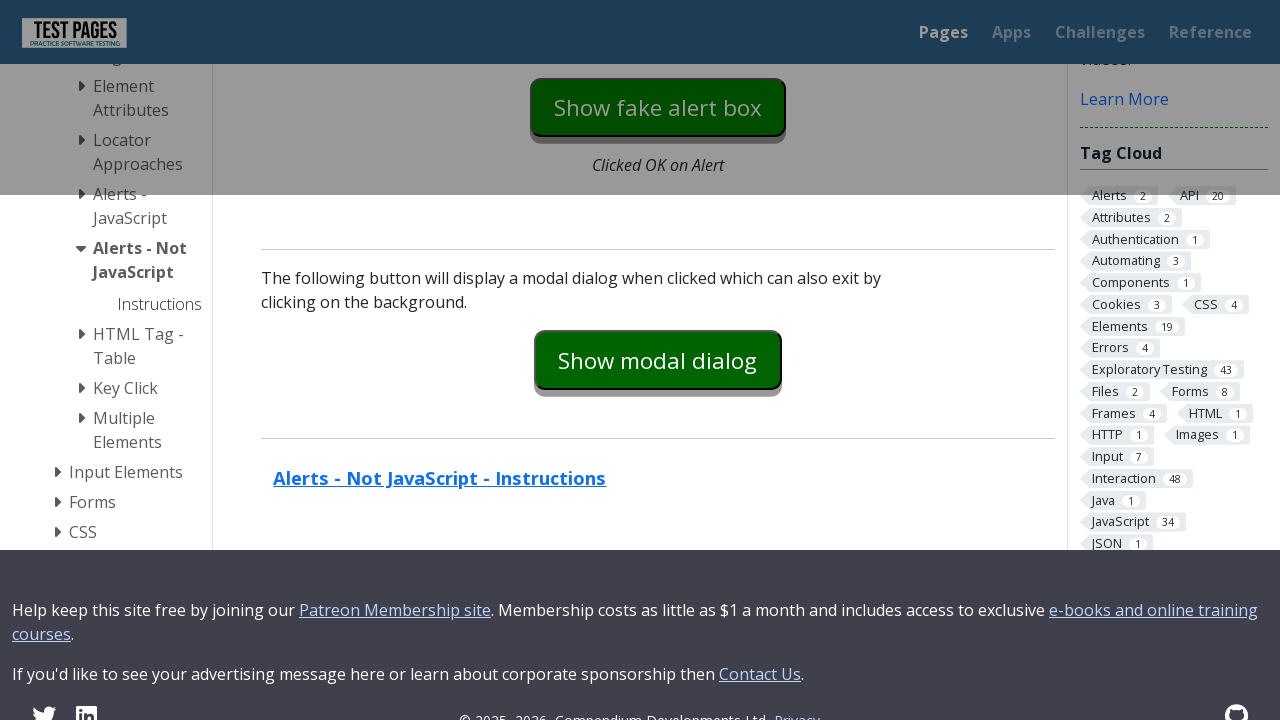

Clicked OK button to close modal dialog at (719, 361) on #dialog-ok
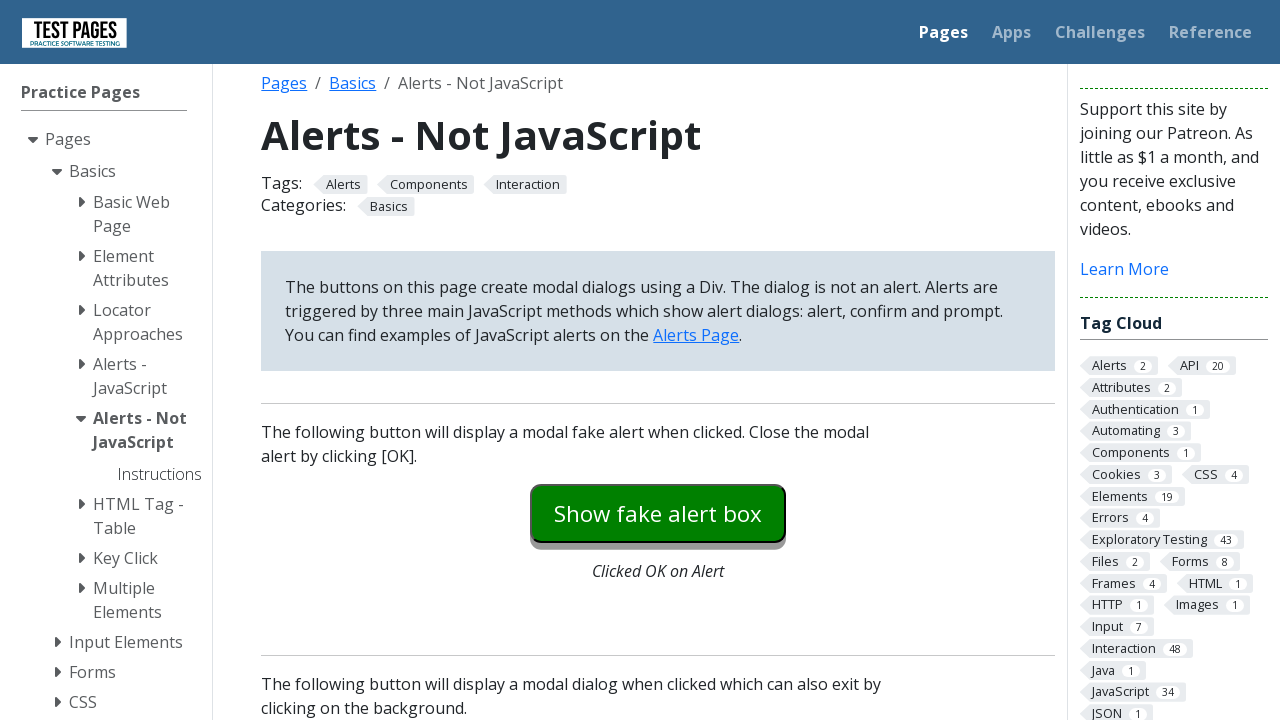

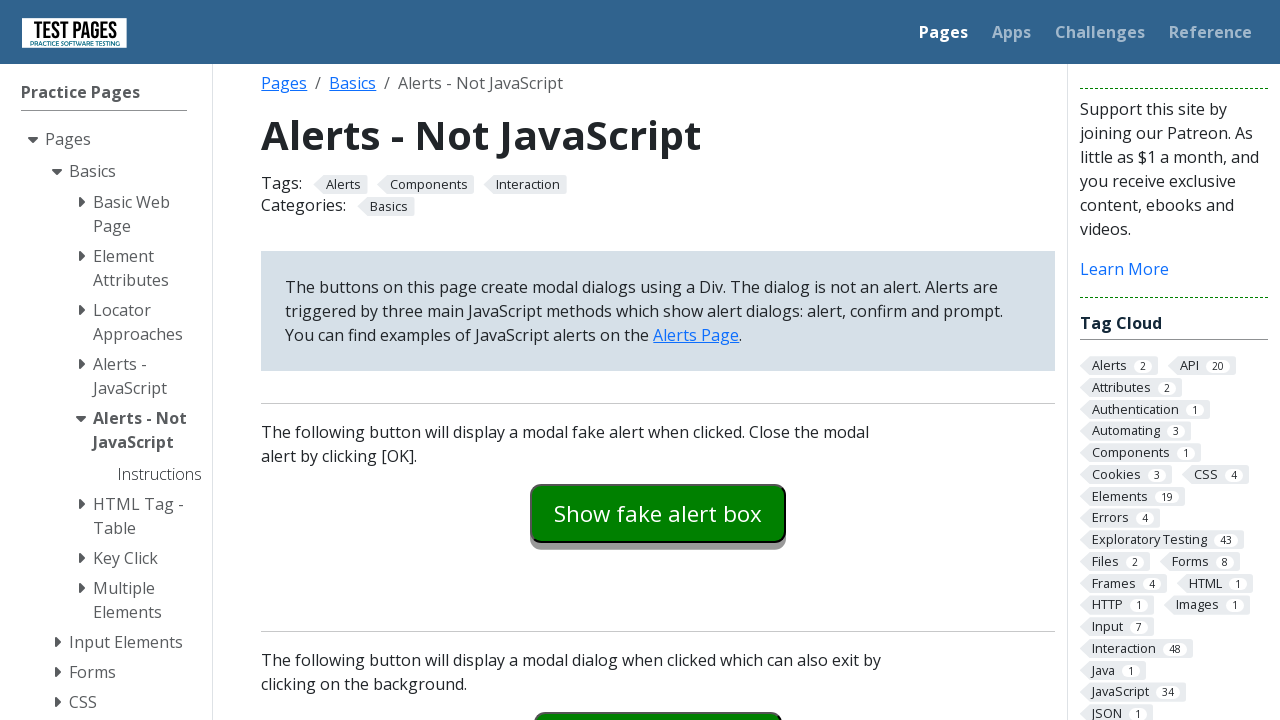